Verifies that the OrangeHRM demo website loads correctly by checking that the page title equals "OrangeHRM"

Starting URL: https://opensource-demo.orangehrmlive.com/

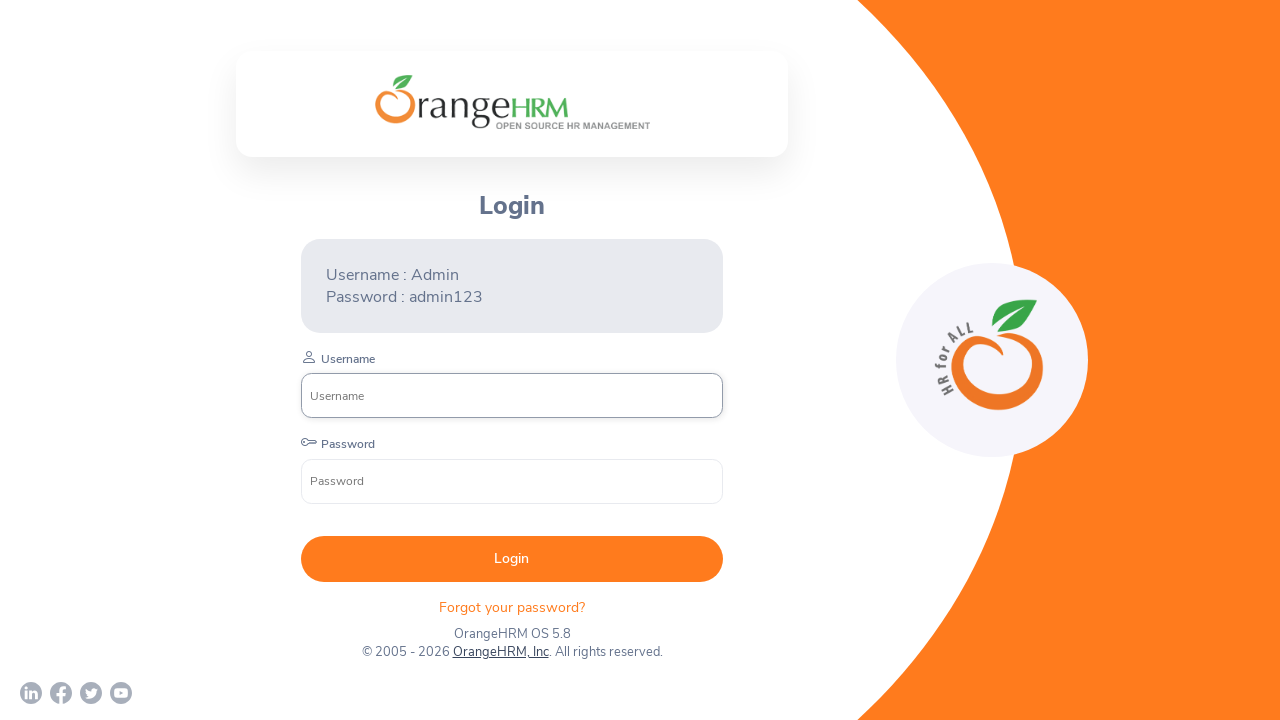

Waited for page to load - domcontentloaded state reached
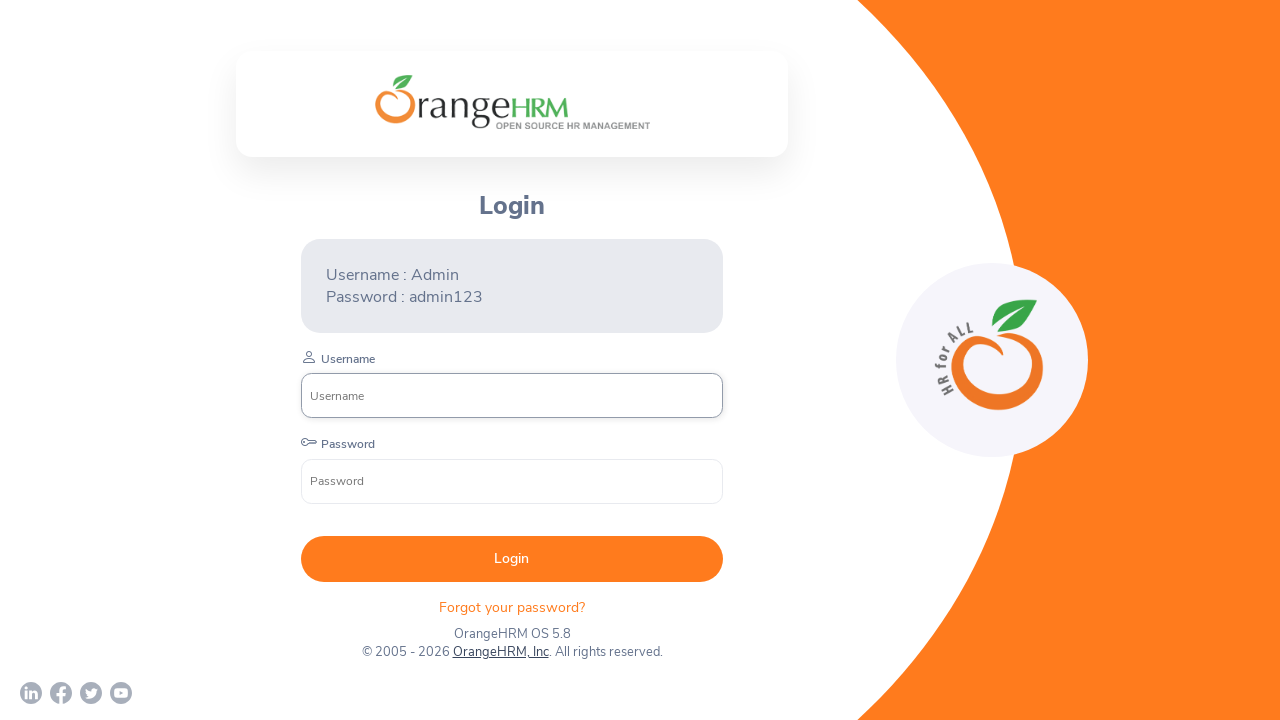

Retrieved page title: 'OrangeHRM'
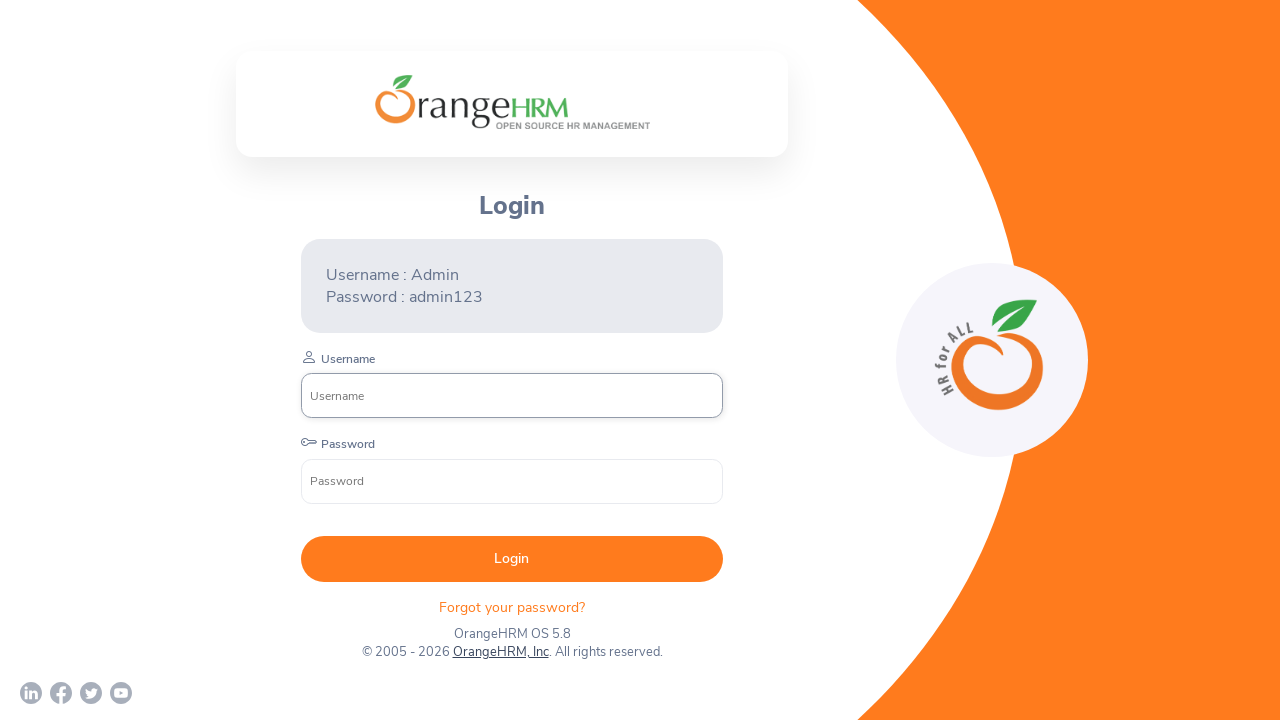

Verified page title equals 'OrangeHRM' - assertion passed
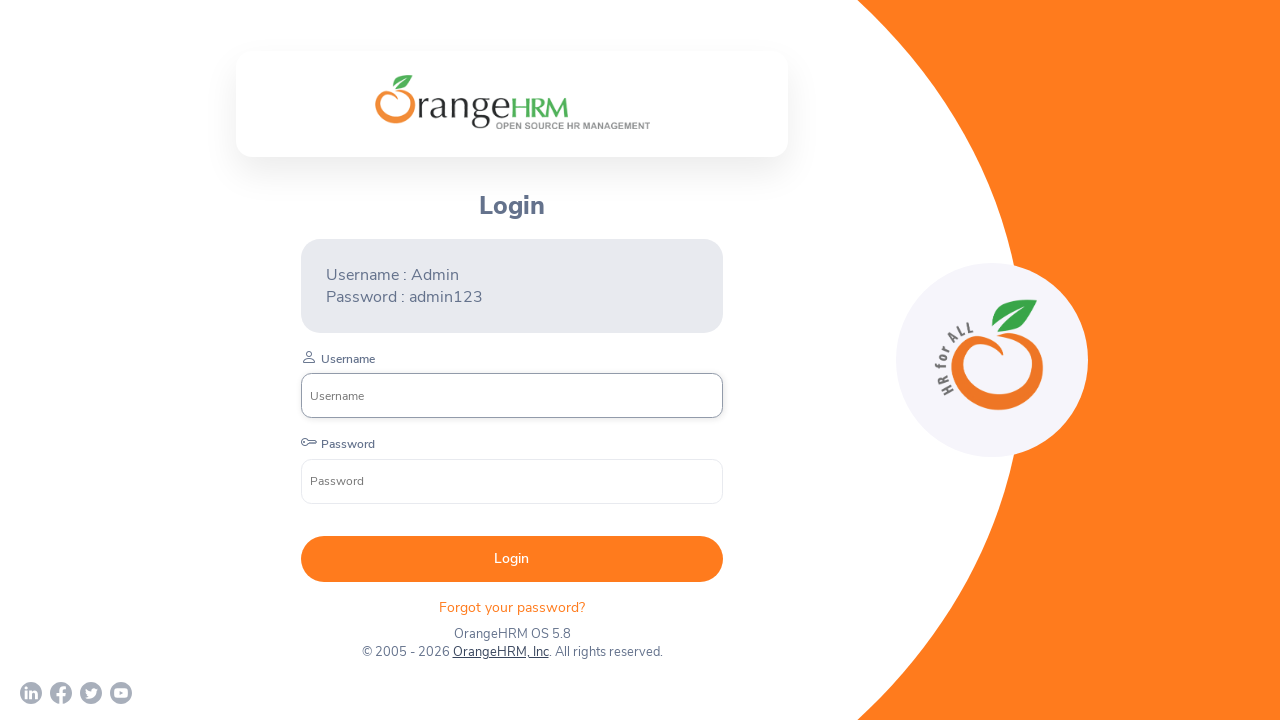

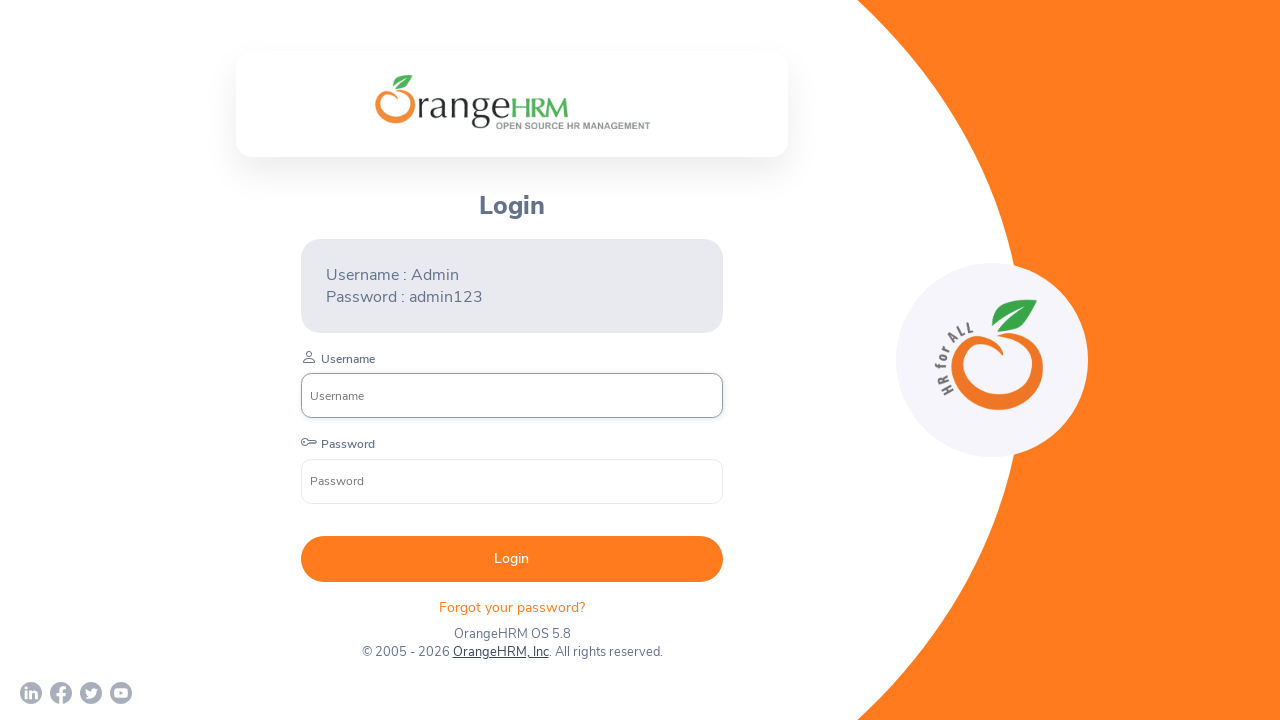